Tests Bootstrap/jQuery dropdown search functionality by selecting Denmark from a searchable dropdown and verifying the selection

Starting URL: https://www.lambdatest.com/selenium-playground/jquery-dropdown-search-demo

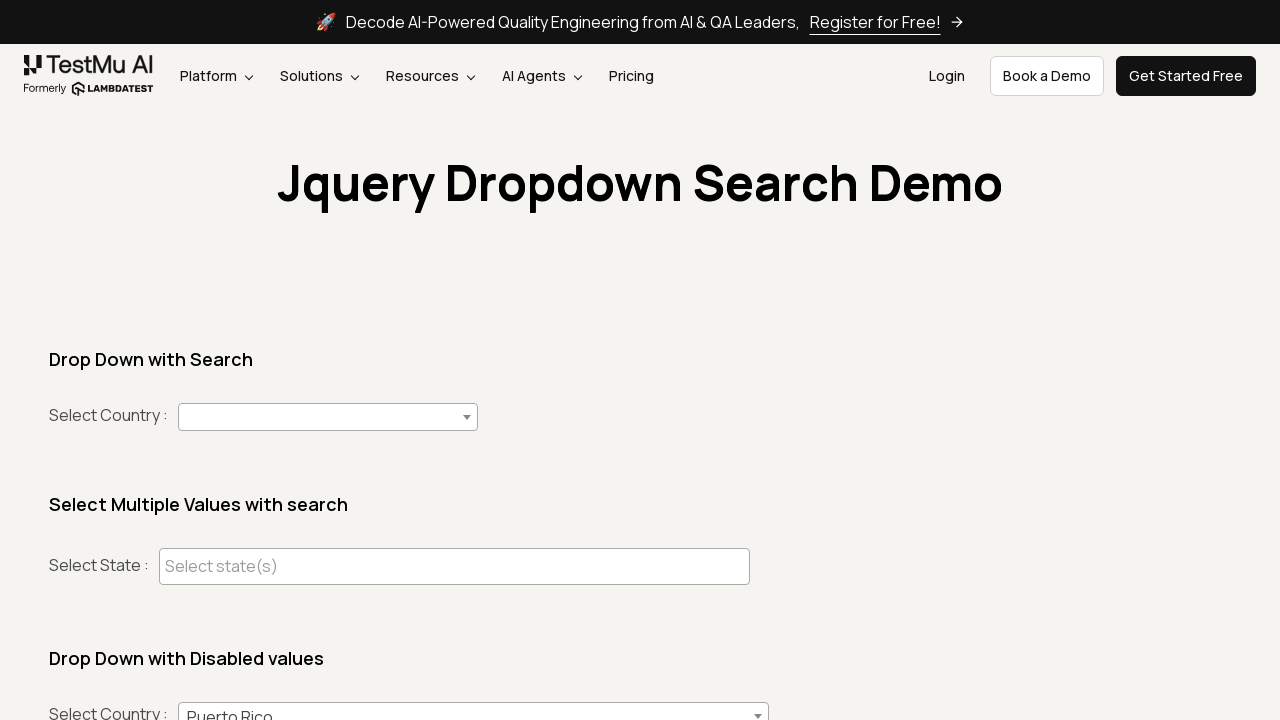

Clicked to open the country dropdown at (328, 417) on #country+span
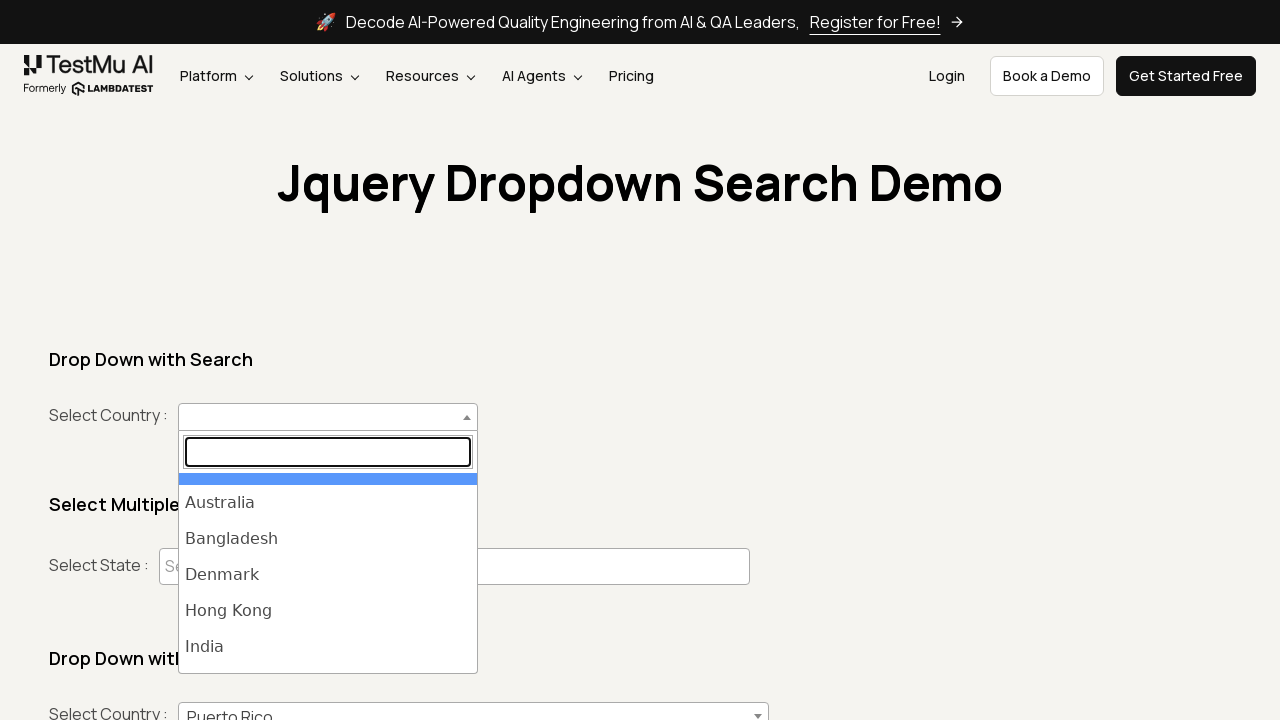

Selected Denmark from the dropdown list at (328, 575) on ul#select2-country-results >> li >> internal:has-text="Denmark"i
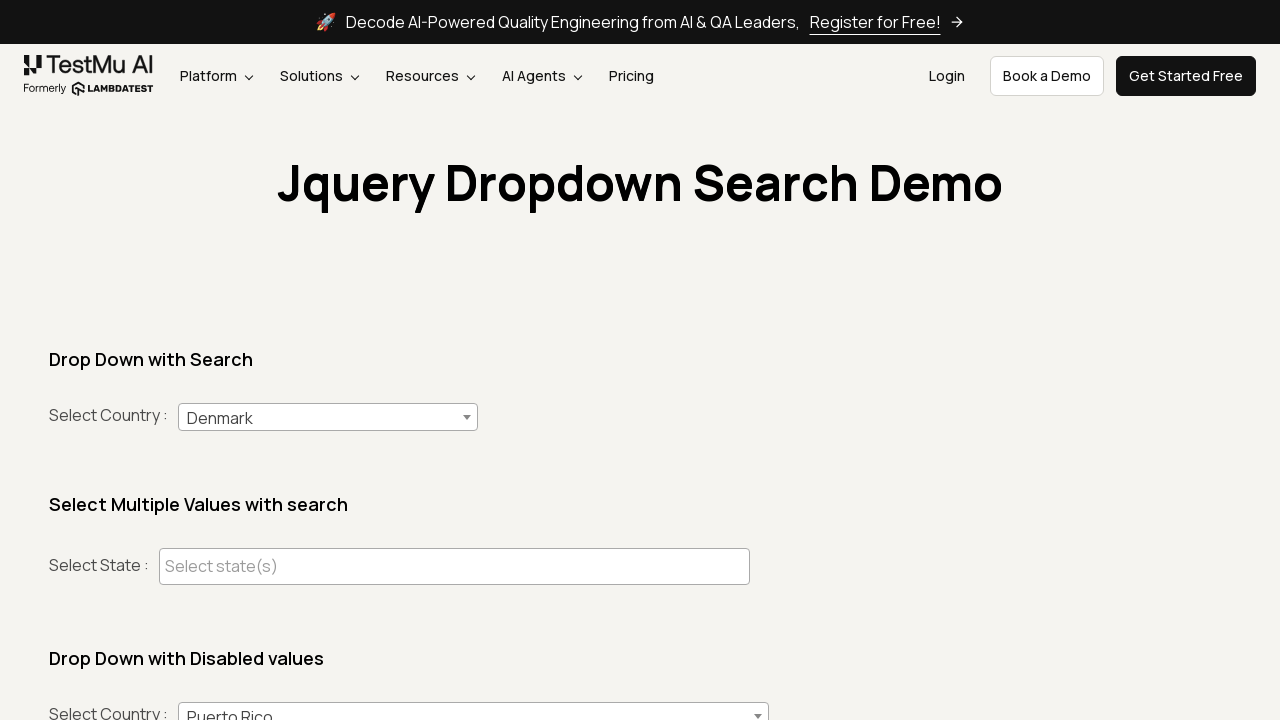

Verified that Denmark was successfully selected
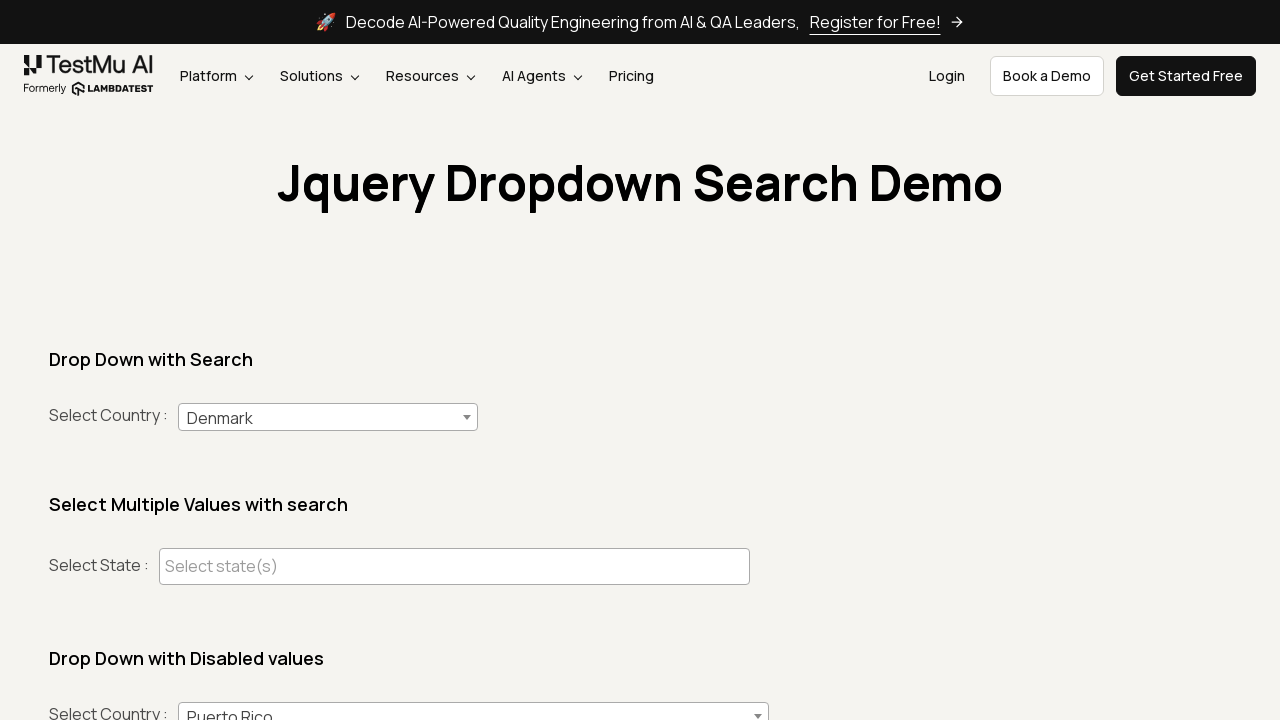

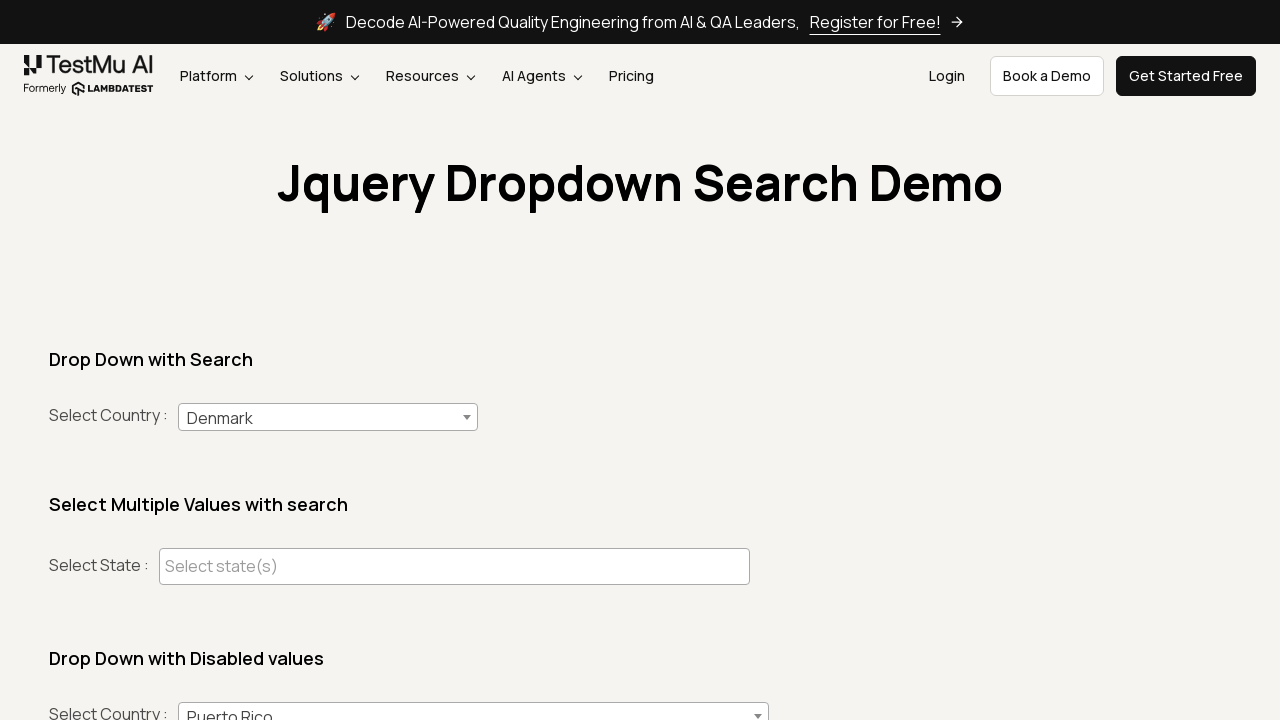